Tests that static content option maintains the same content across page reloads.

Starting URL: https://the-internet.herokuapp.com/dynamic_content?with_content=static

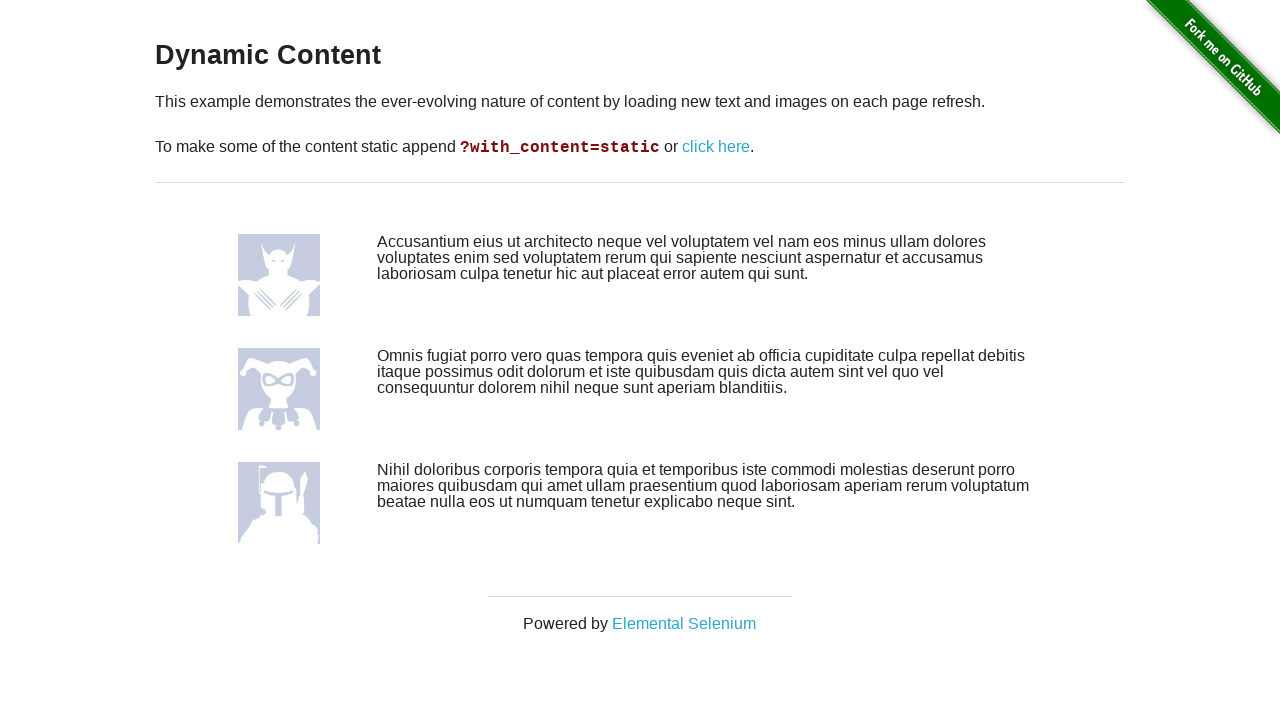

Waited for initial static content to load
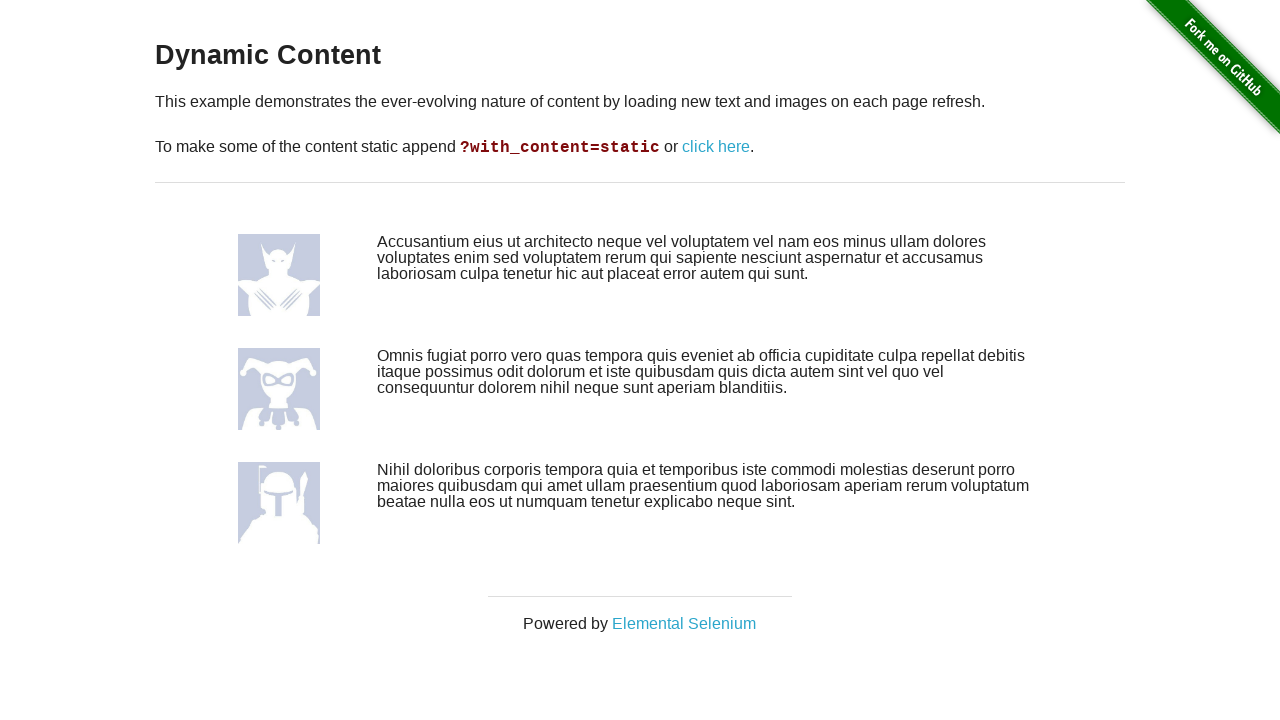

Reloaded the page
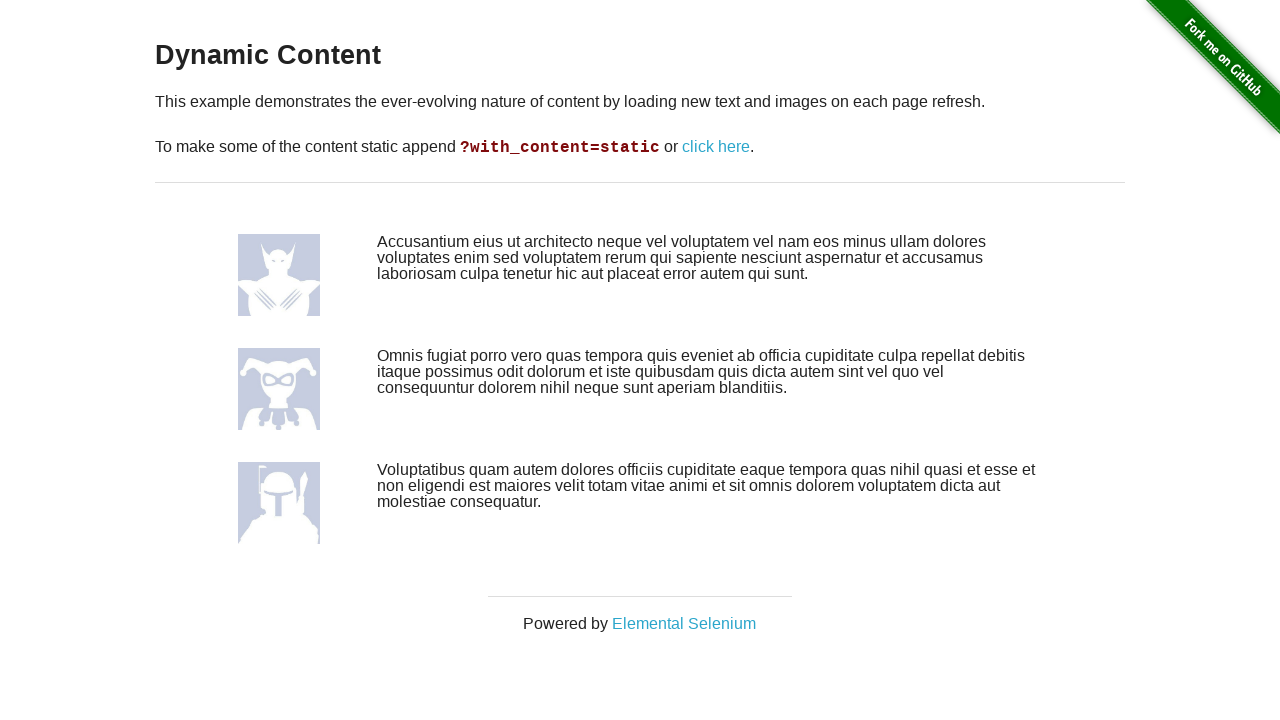

Waited for static content to load after page reload
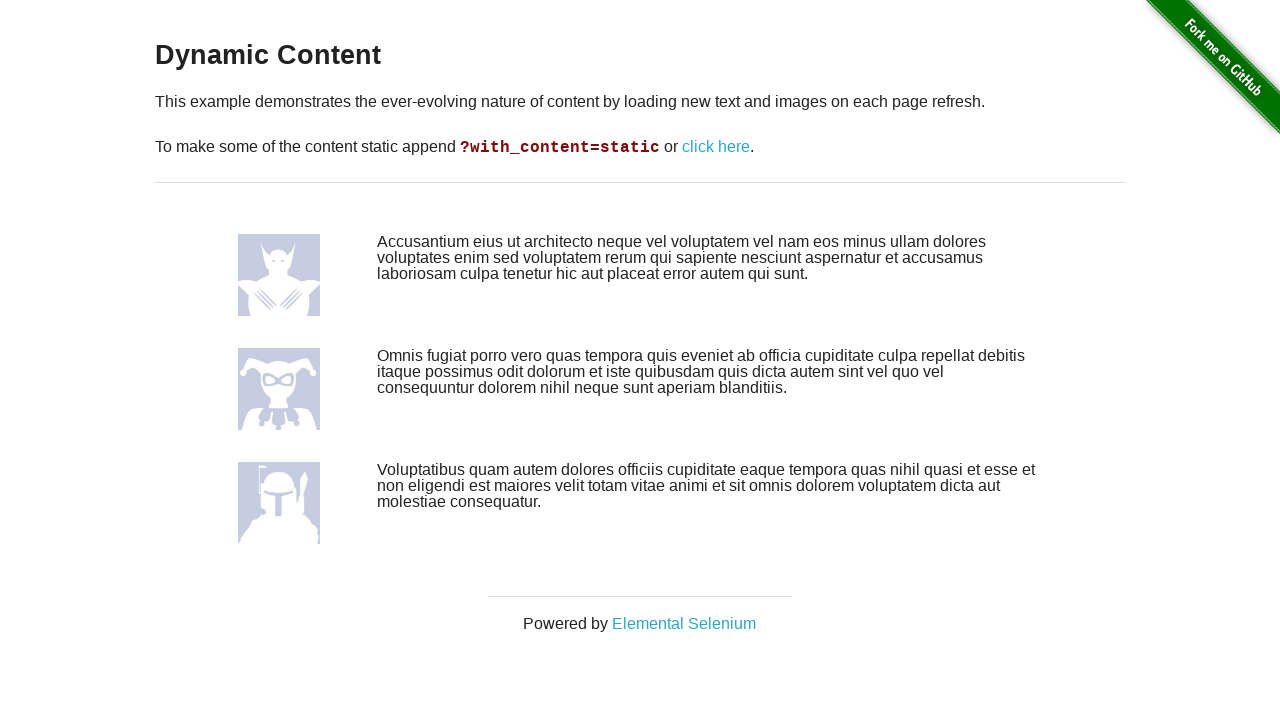

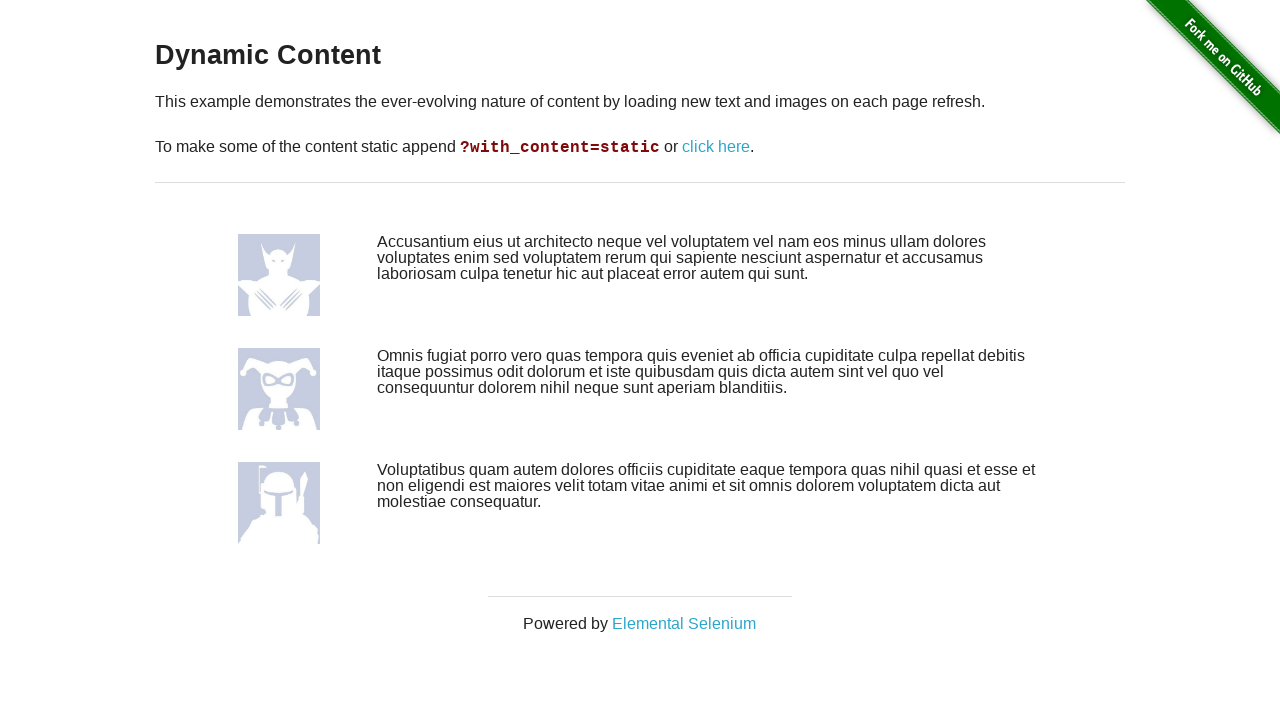